Tests clicking the header logo navigates to GitHub repository

Starting URL: https://bonigarcia.dev/selenium-webdriver-java/web-form.html

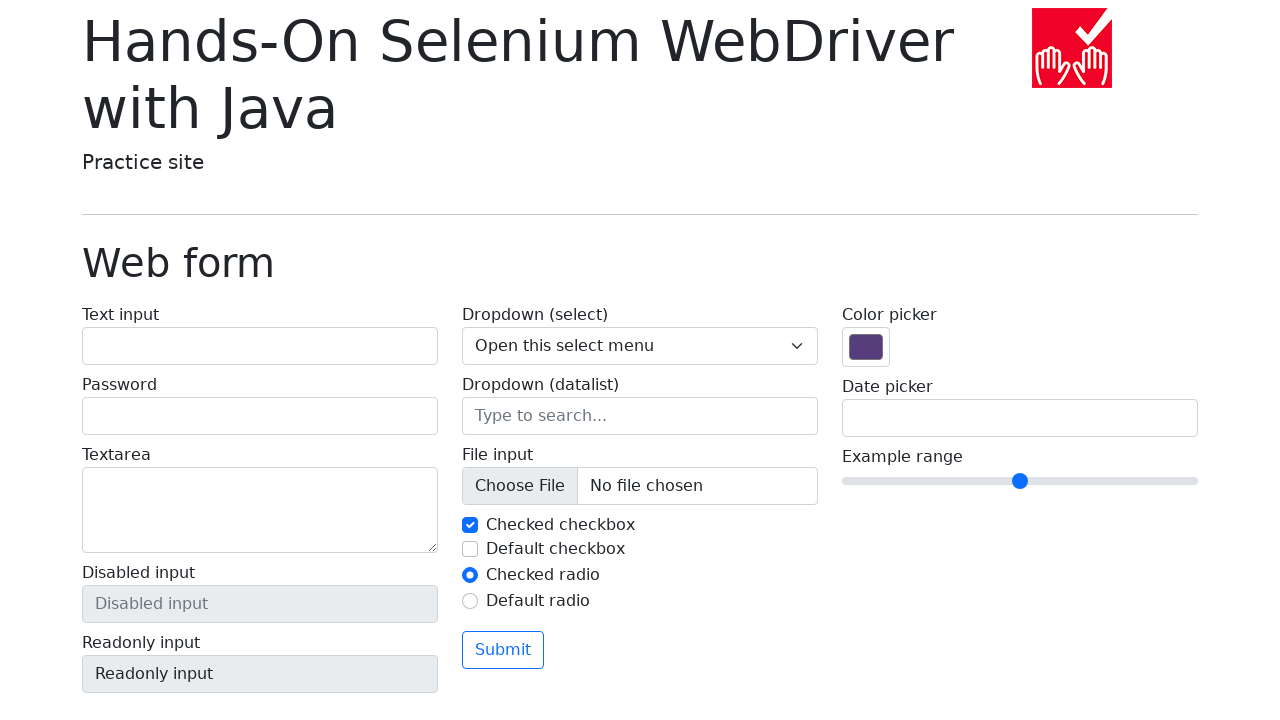

Clicked header logo/GitHub link at (1072, 48) on a[href='https://github.com/bonigarcia/selenium-webdriver-java']
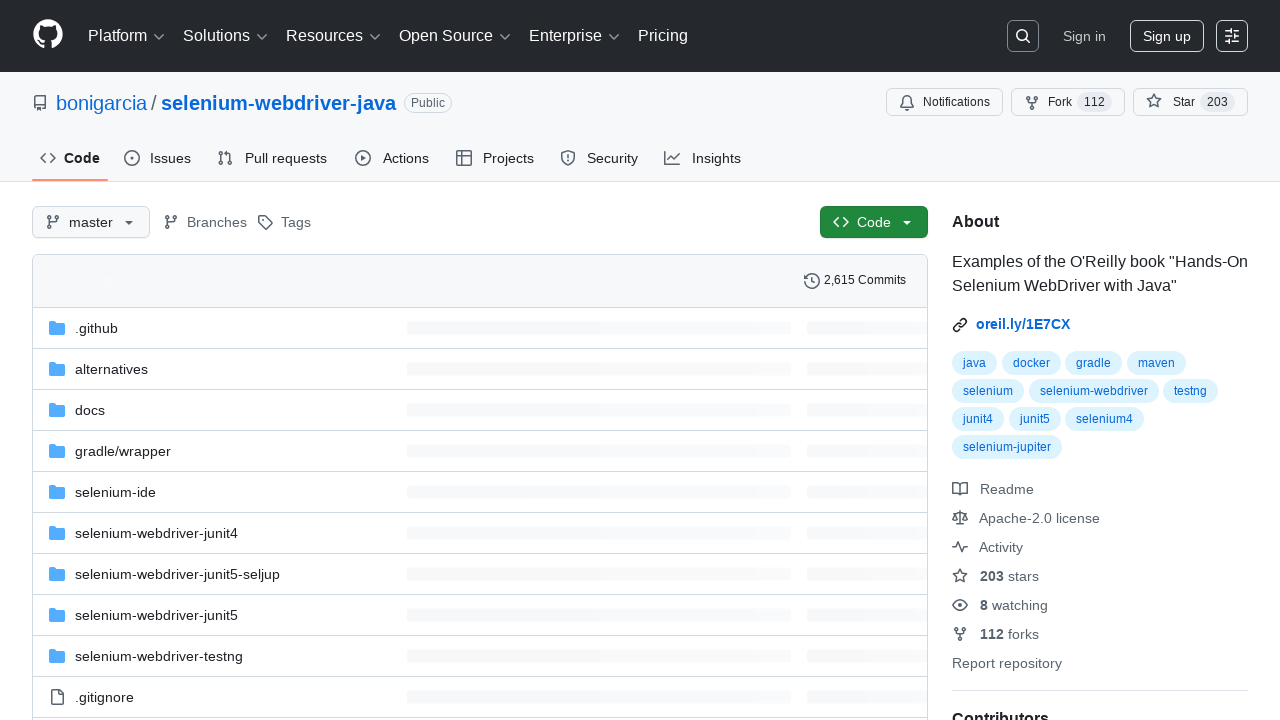

Waited for navigation to GitHub repository
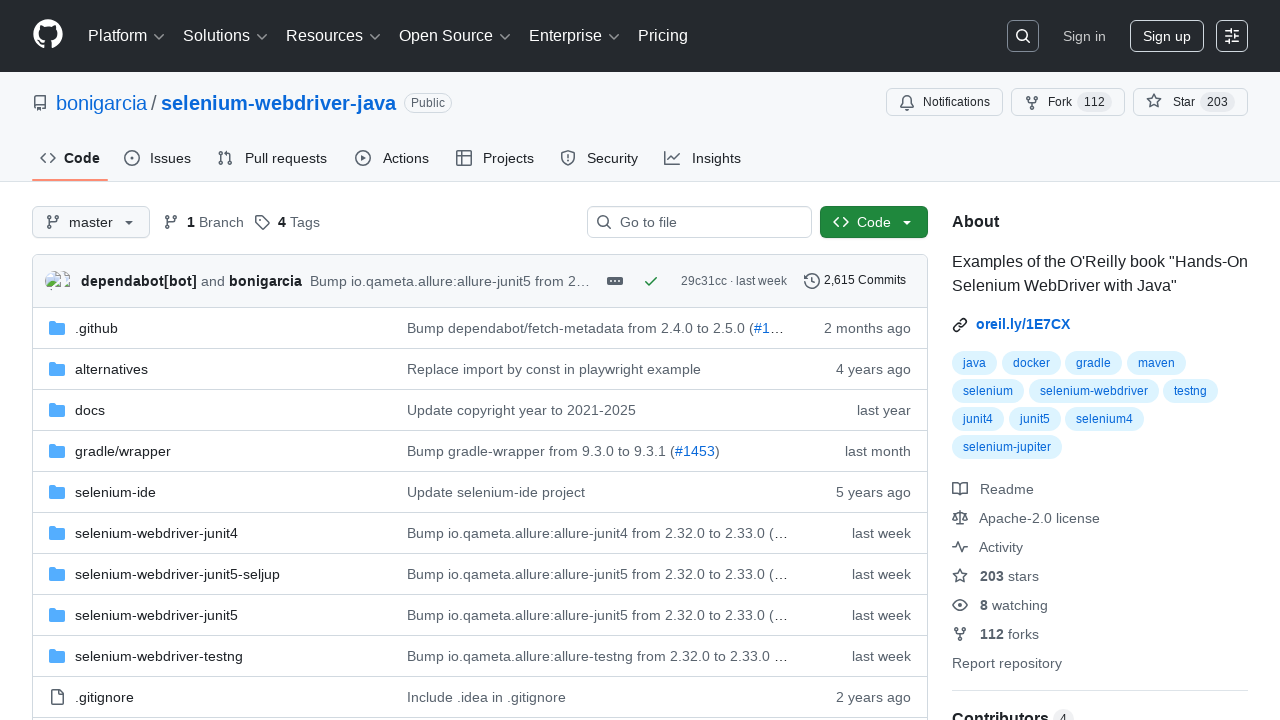

Verified navigation to correct GitHub repository URL
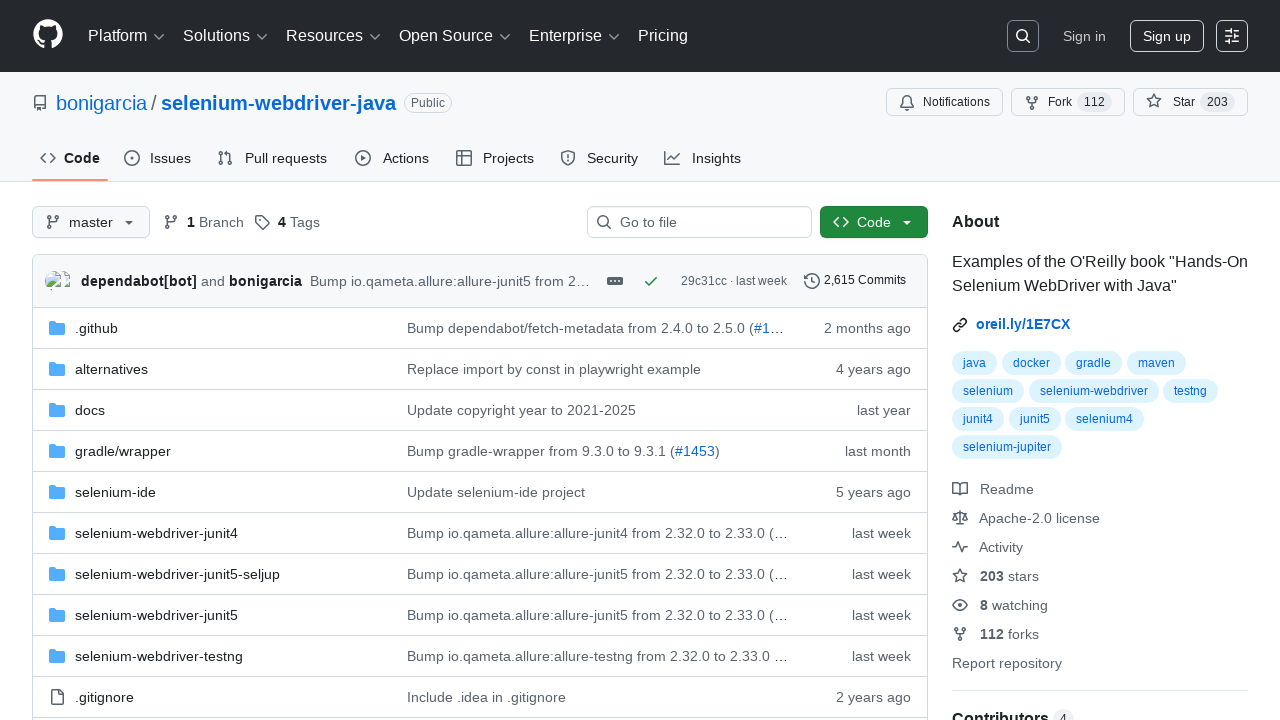

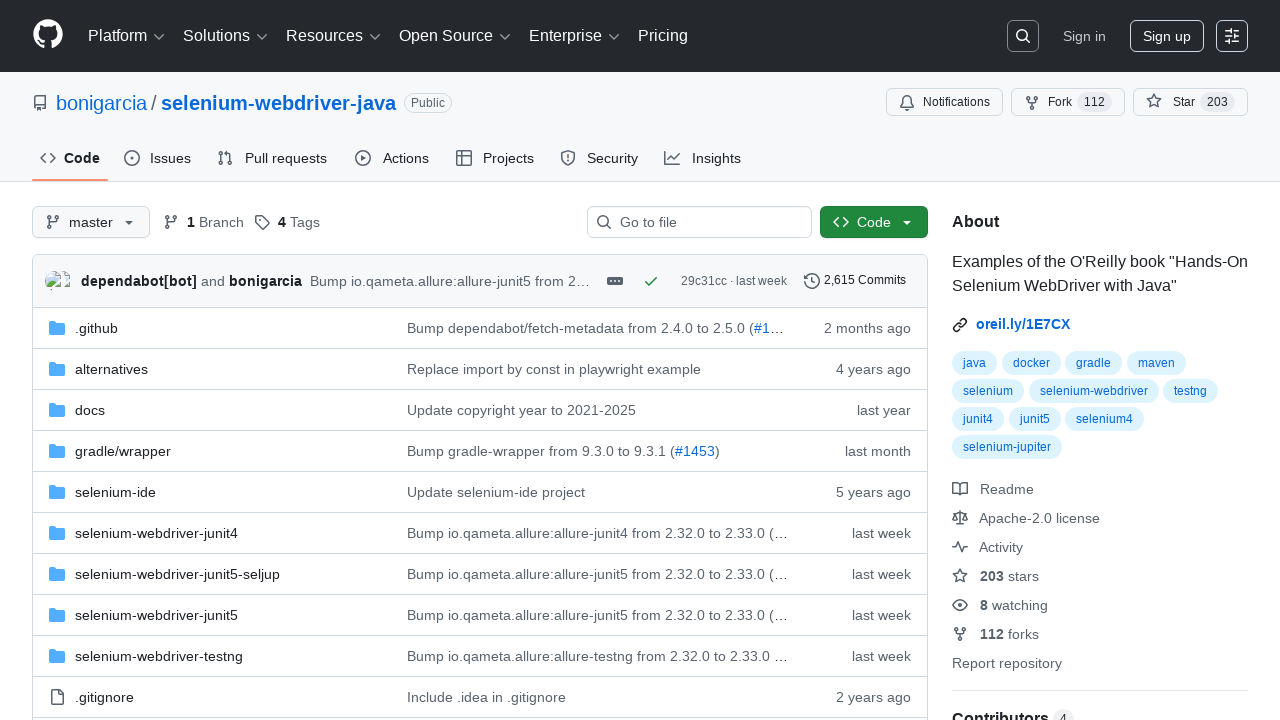